Tests element visibility by filling a form field and verifying that a result label becomes visible after clicking submit.

Starting URL: https://demoqa.com/text-box

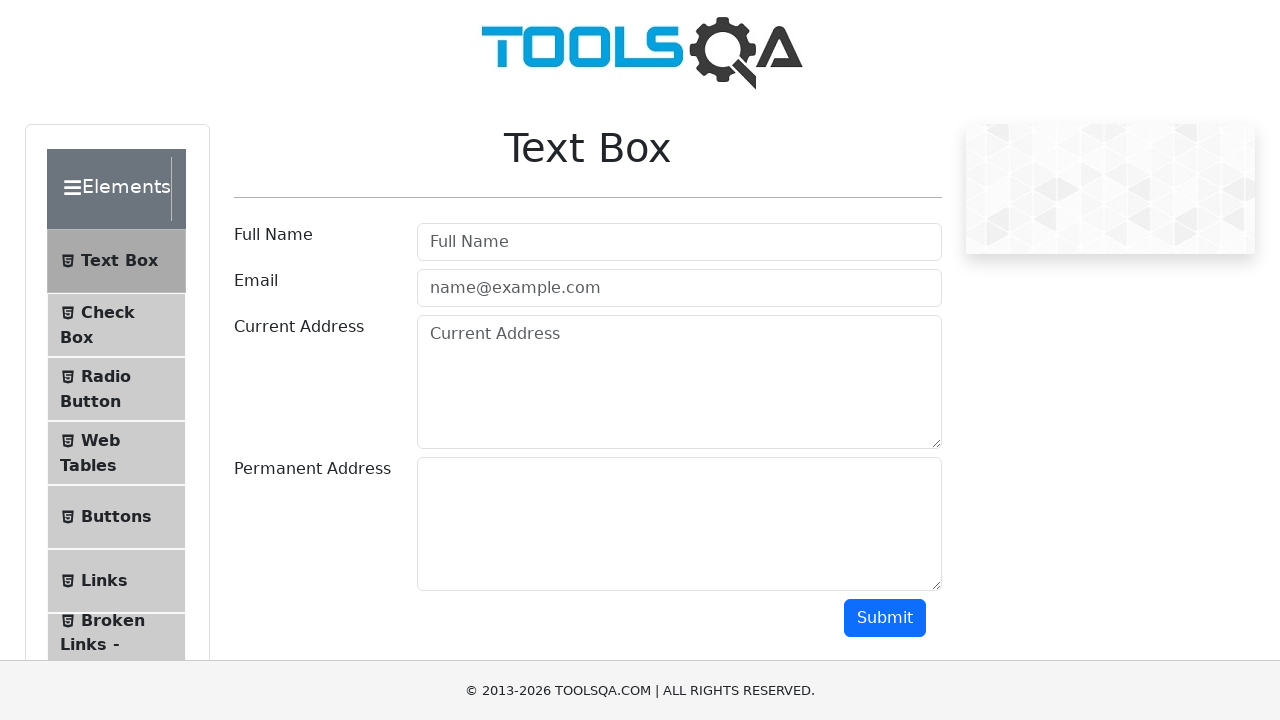

Filled Full Name textbox with 'Viet nam' on #userName
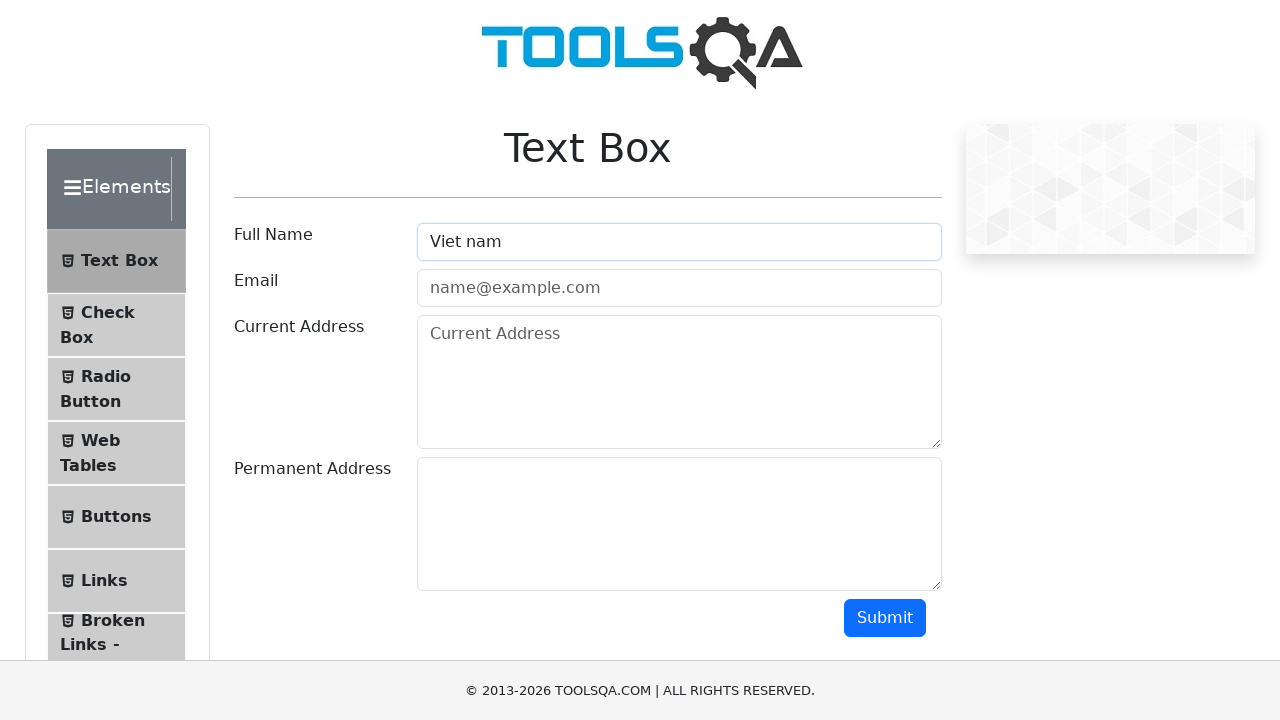

Verified that Name label is not visible before submit
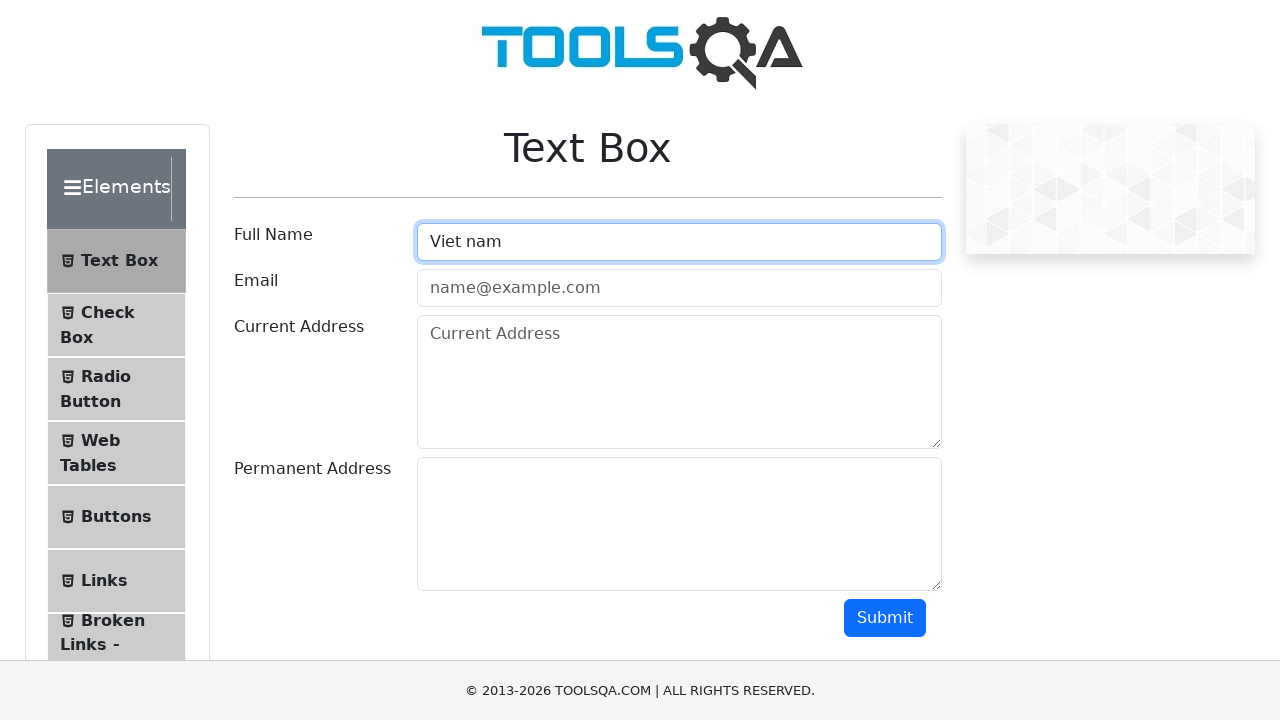

Clicked Submit button at (885, 618) on #submit
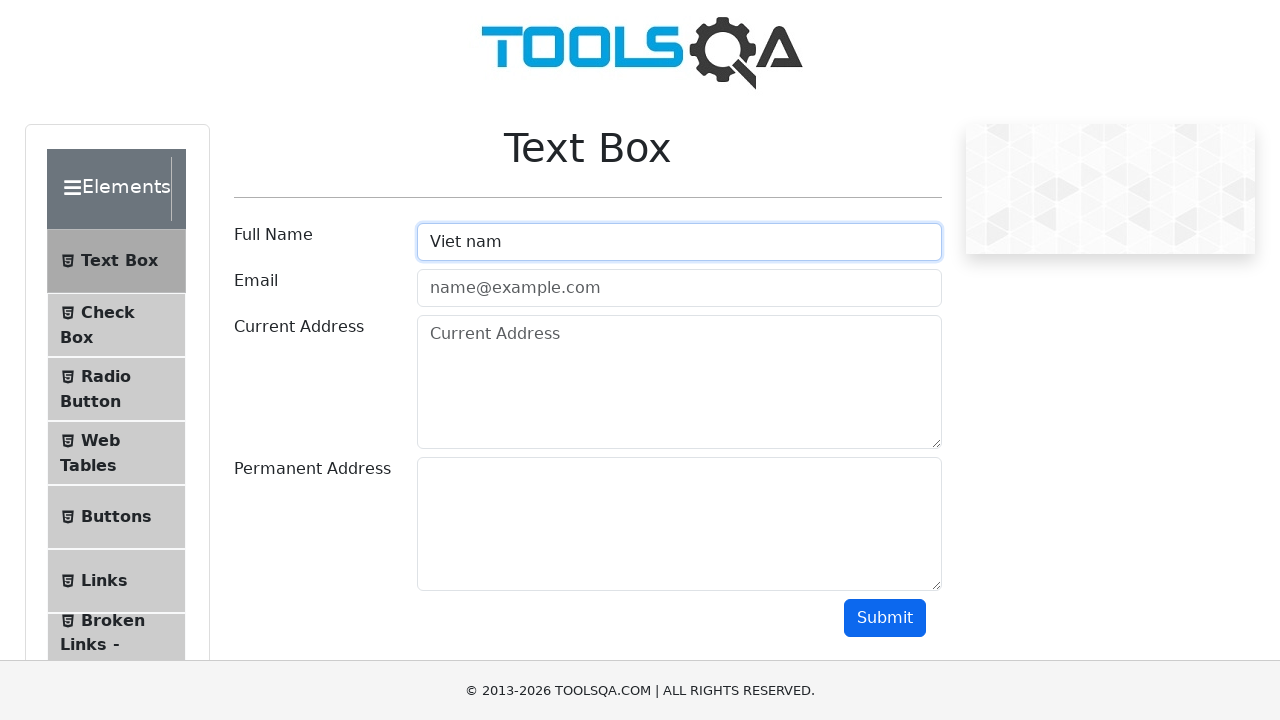

Waited for Name label to appear
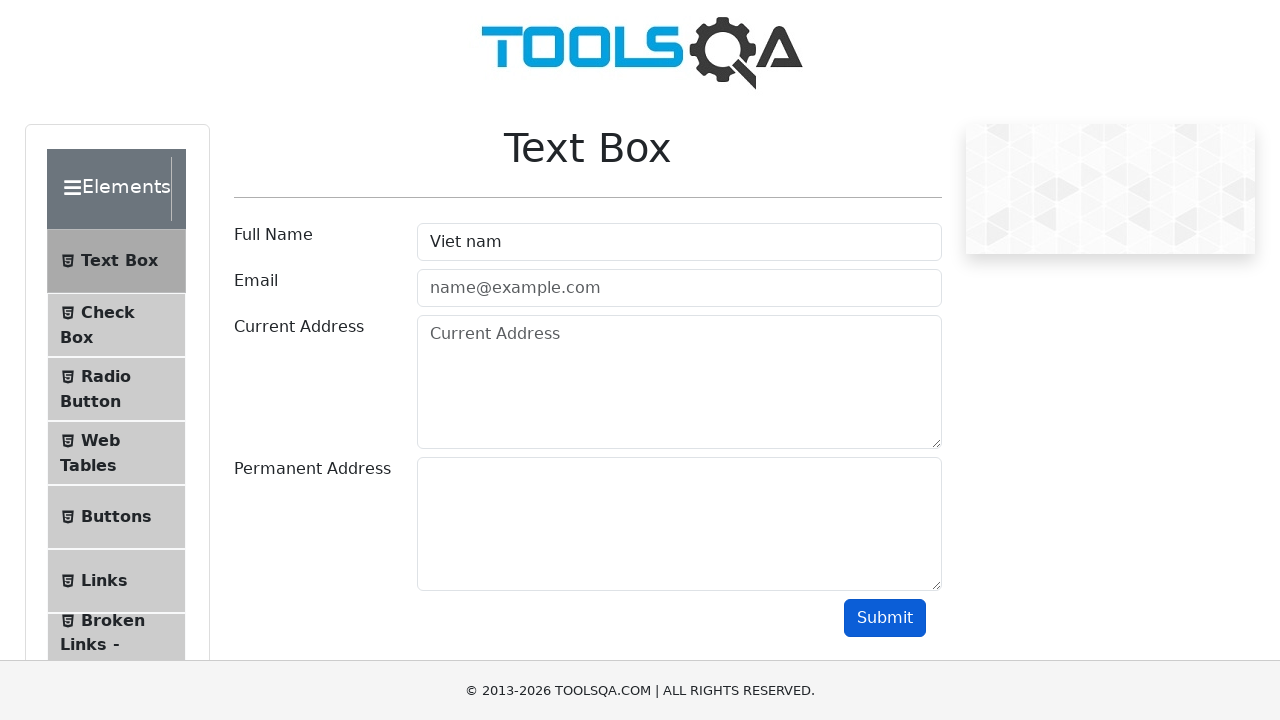

Verified that Name label is now visible after submit
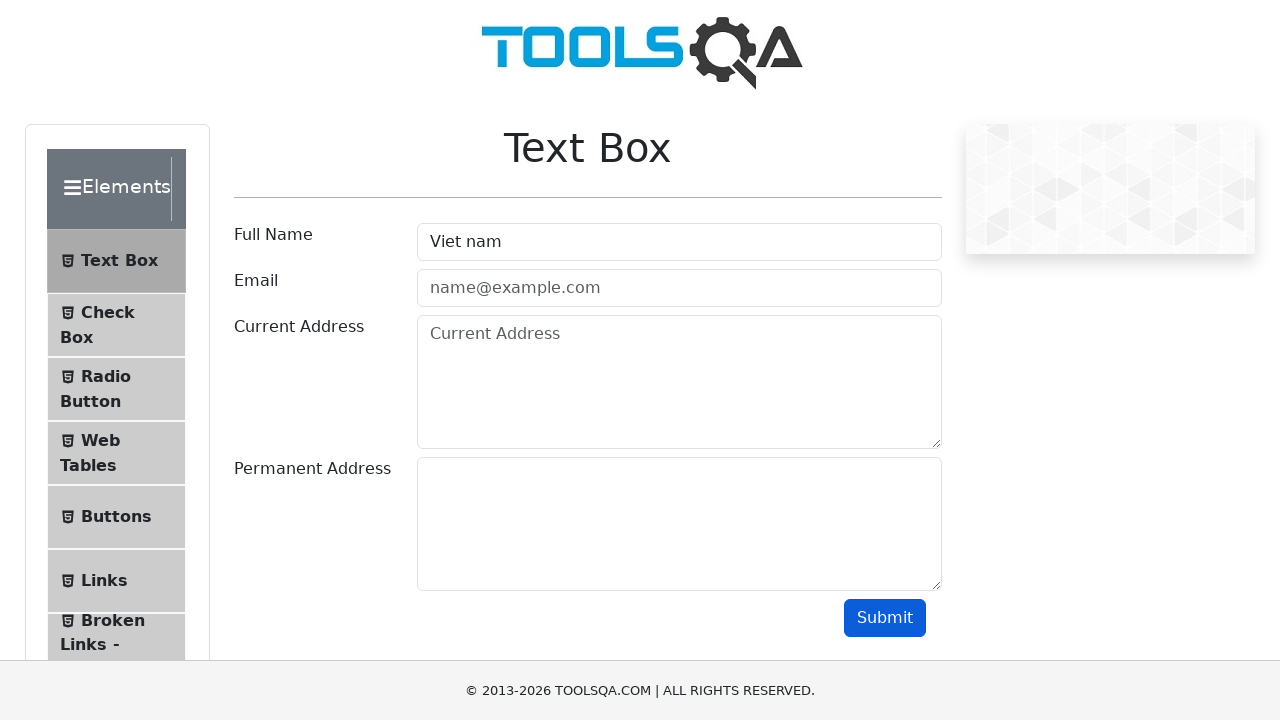

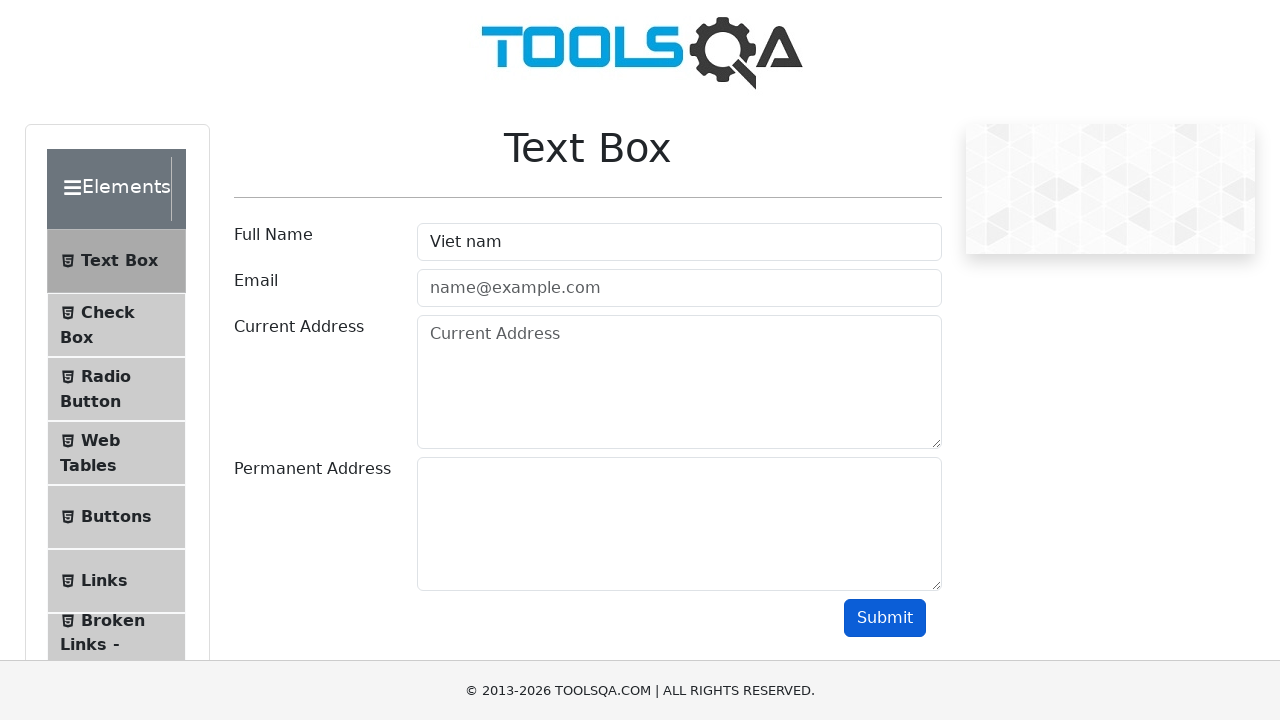